Tests hover functionality on user avatars by hovering over each of three user elements, verifying the displayed username, clicking the profile link, checking for 404 errors, and navigating back.

Starting URL: https://the-internet.herokuapp.com/hovers

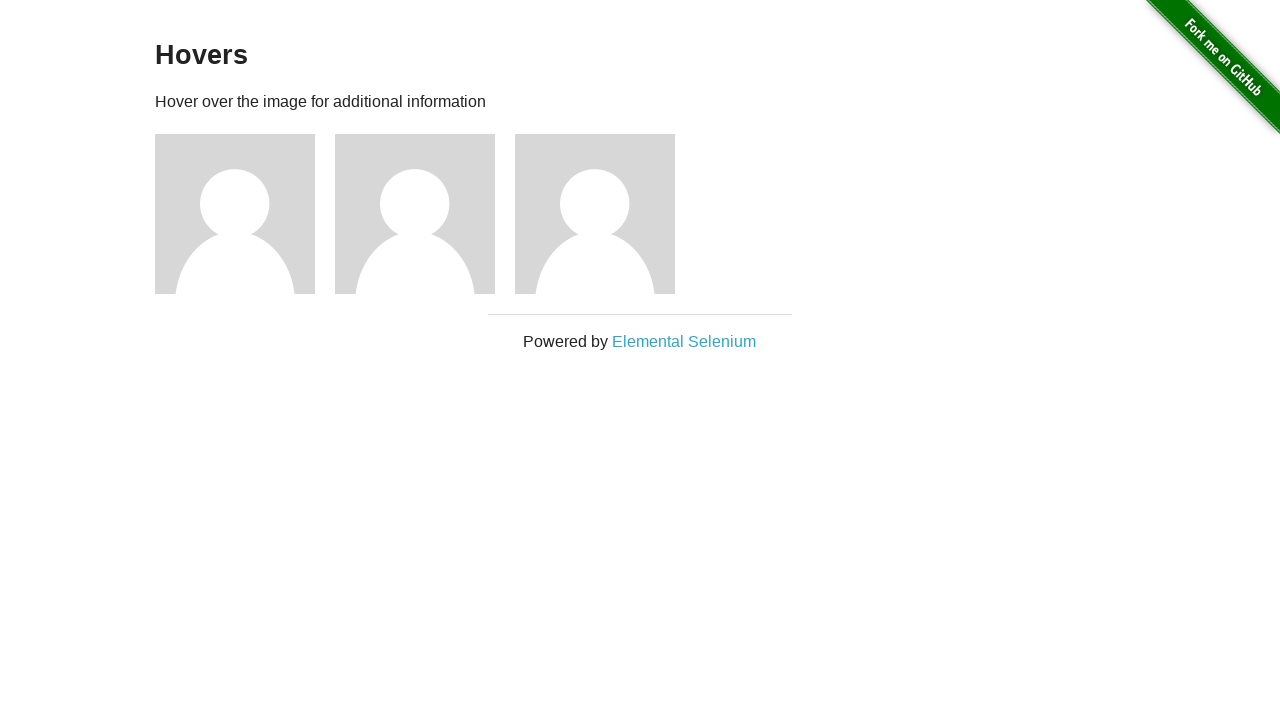

Located all user avatar containers
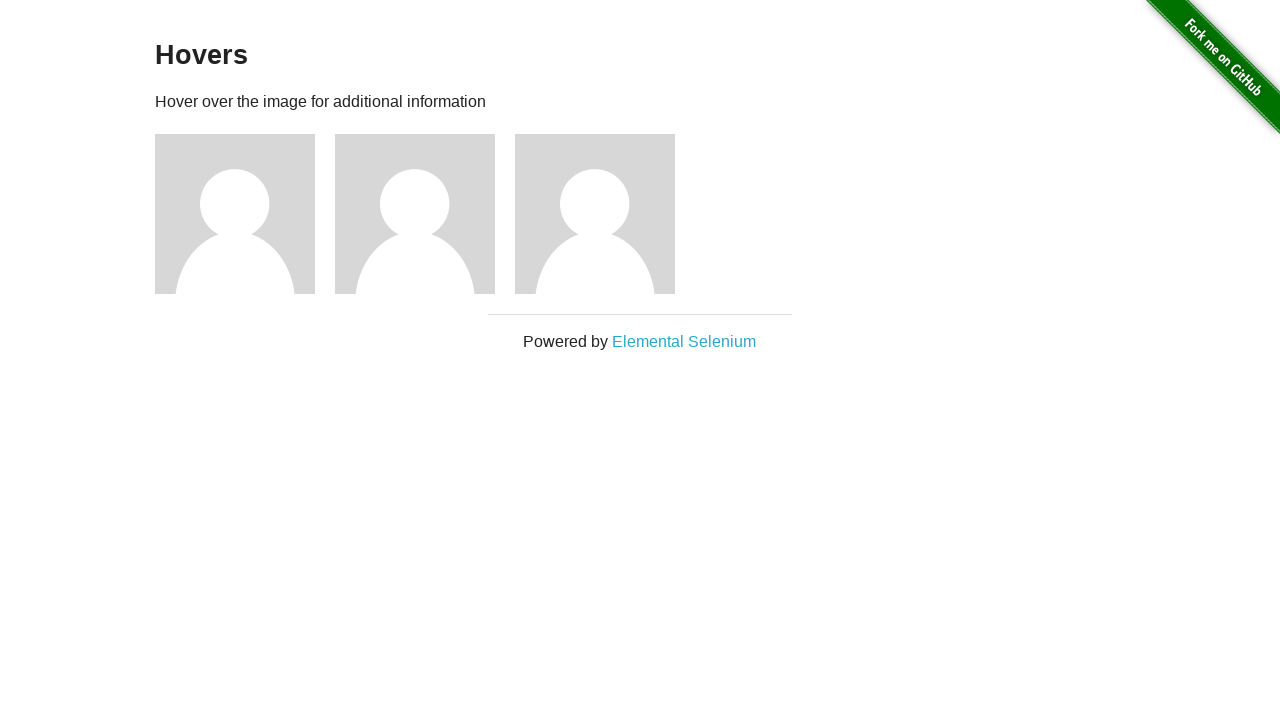

Hovered over user element 1 to reveal username at (245, 214) on #content > div > div >> nth=0
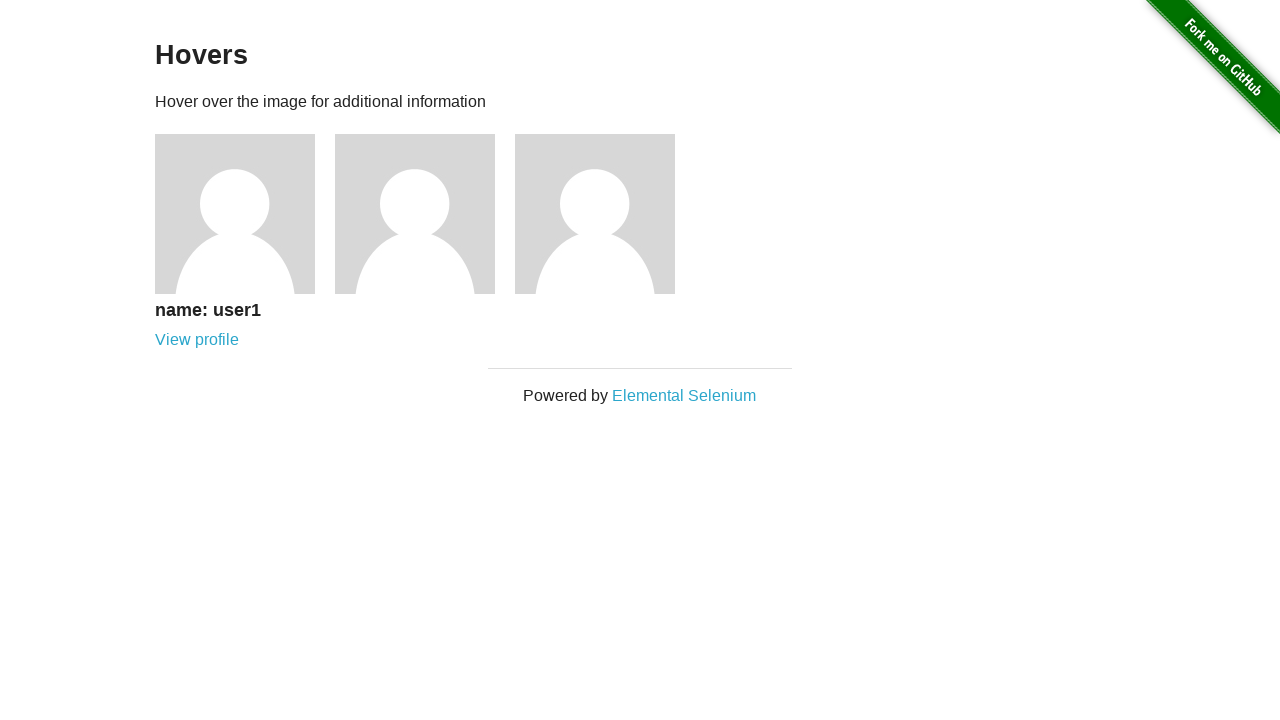

Retrieved username text: name: user1
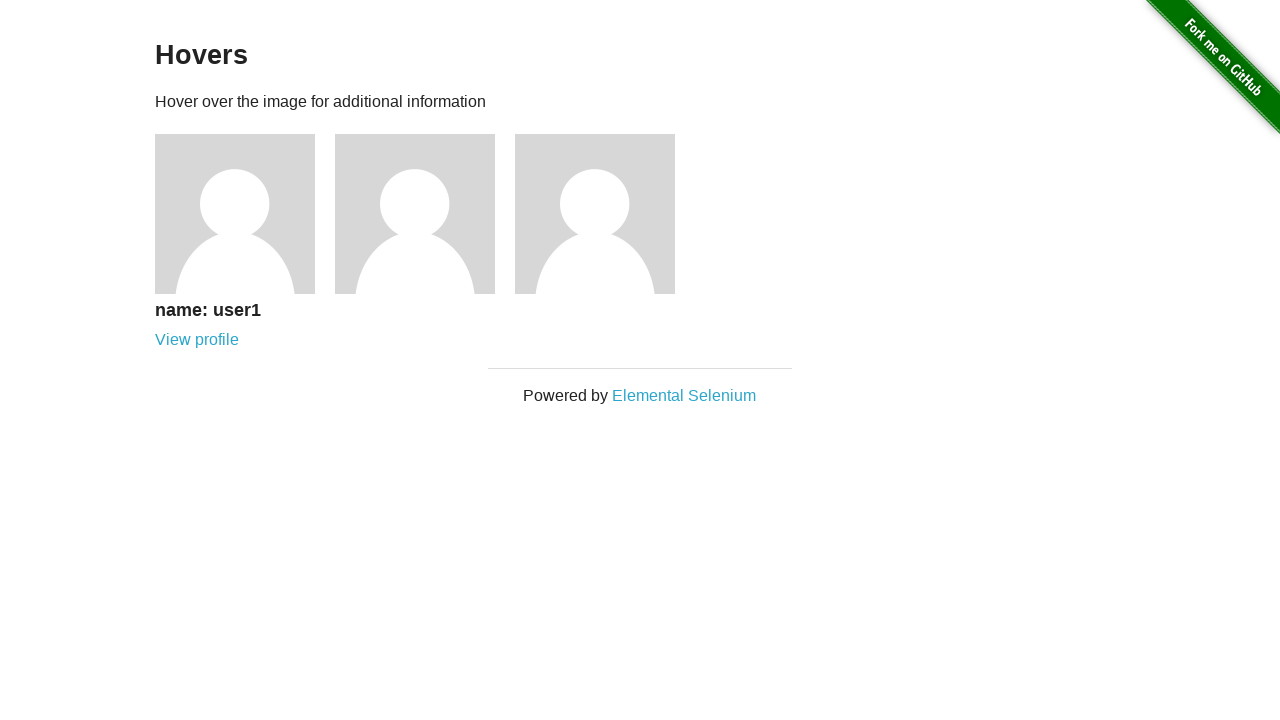

Clicked profile link for user1 at (197, 340) on #content > div > div >> nth=0 >> a
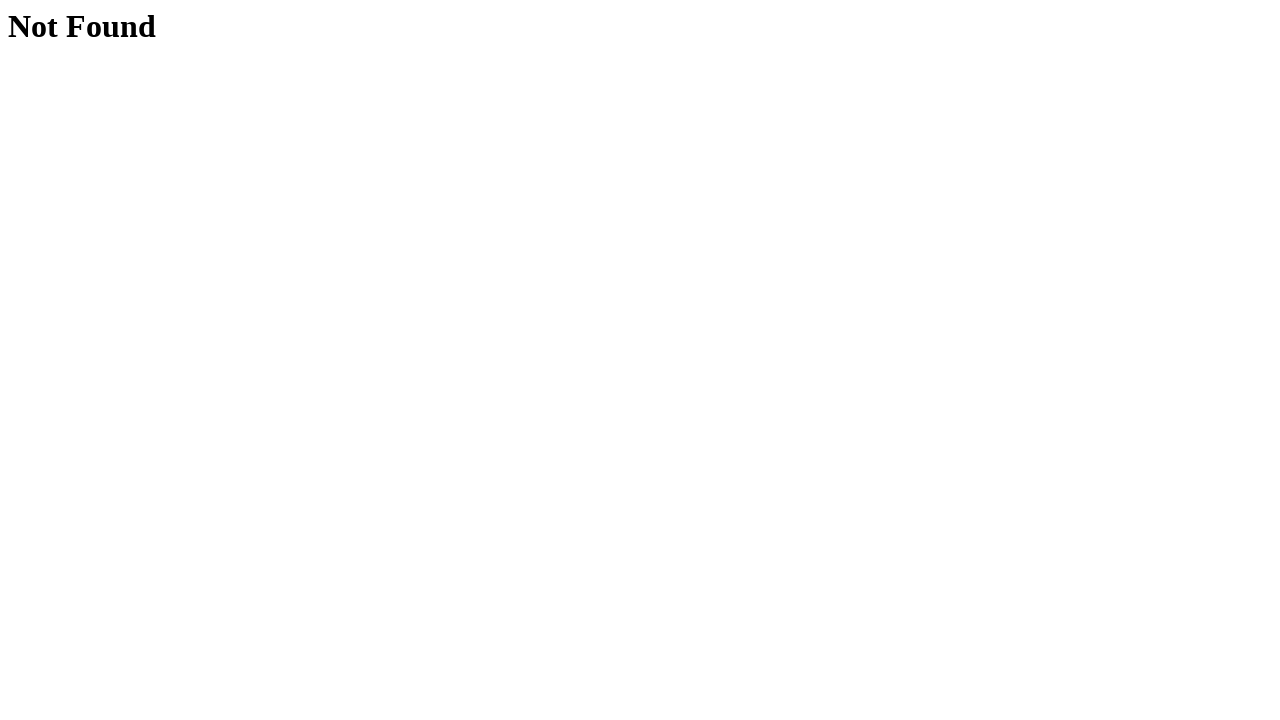

Profile page loaded successfully (no 404 error)
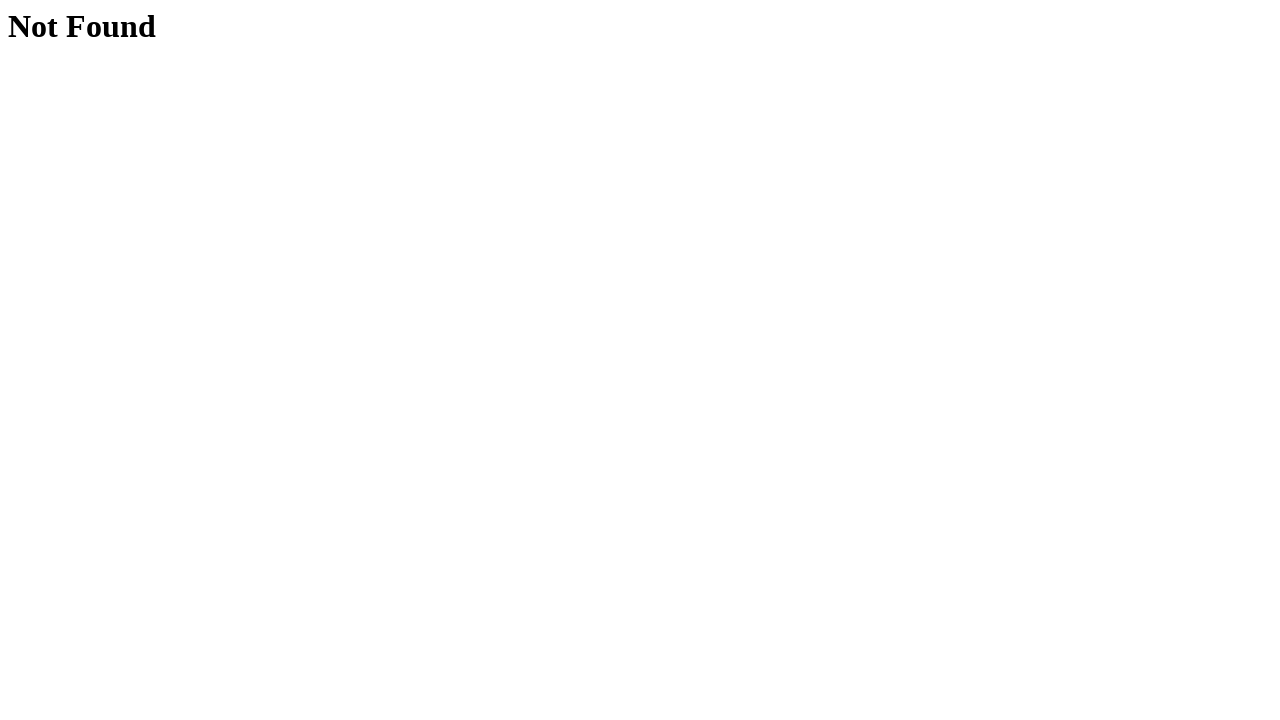

Navigated back to hovers page
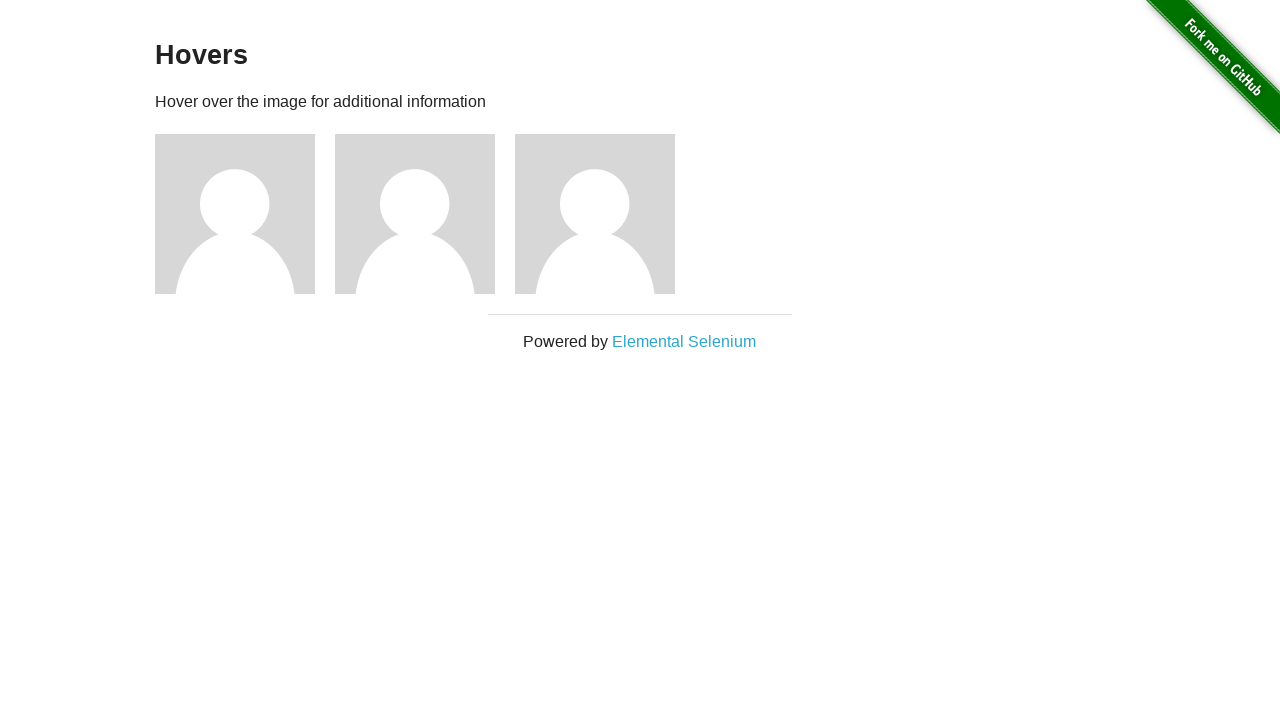

Hovers page reloaded and ready for next user
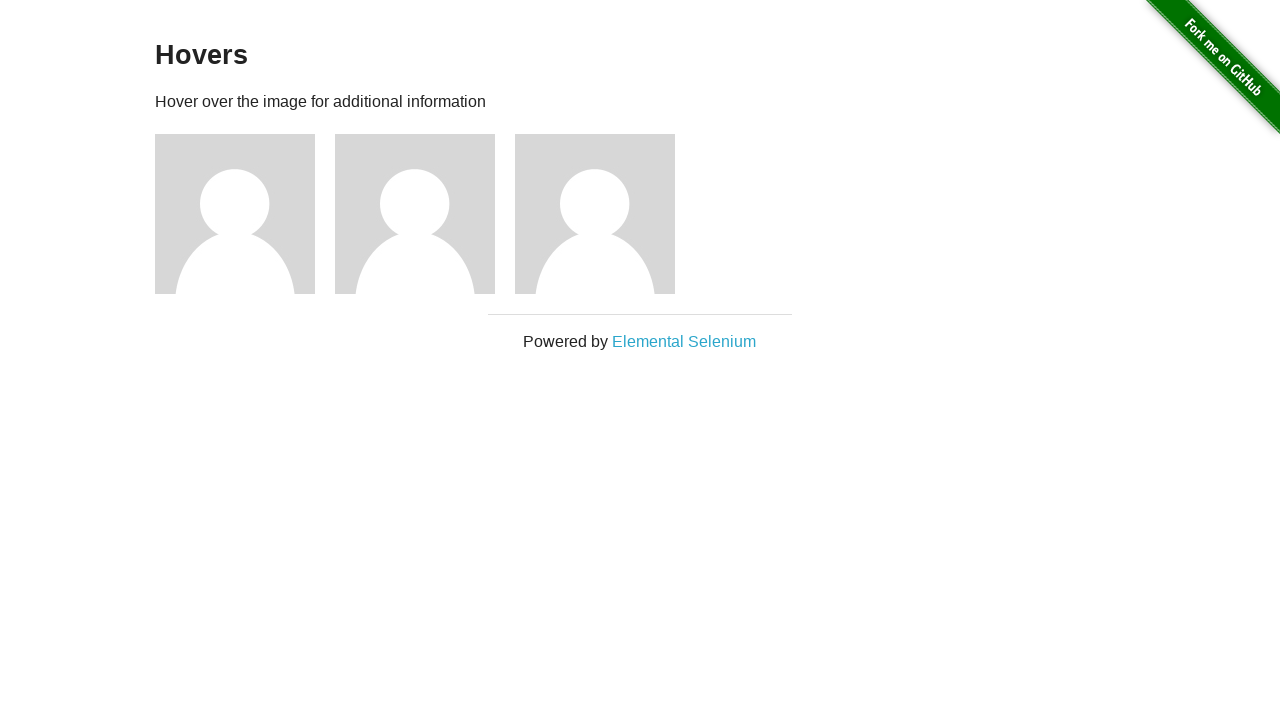

Hovered over user element 2 to reveal username at (425, 214) on #content > div > div >> nth=1
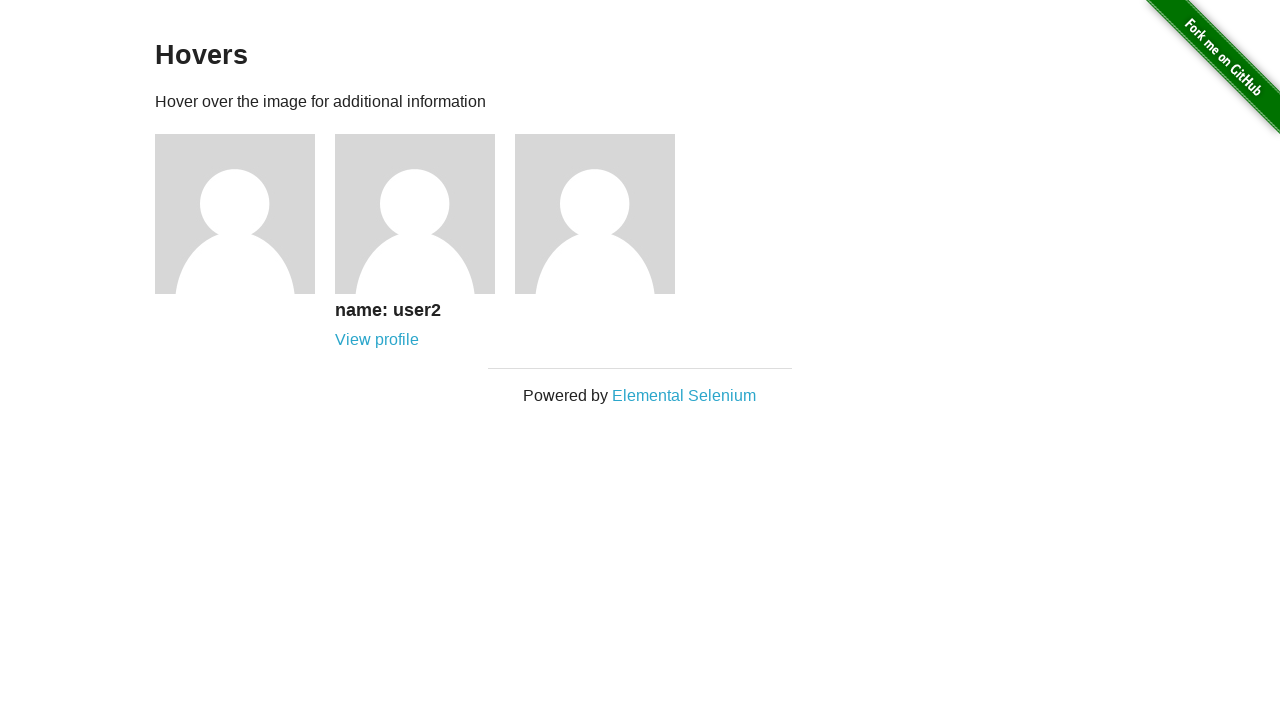

Retrieved username text: name: user2
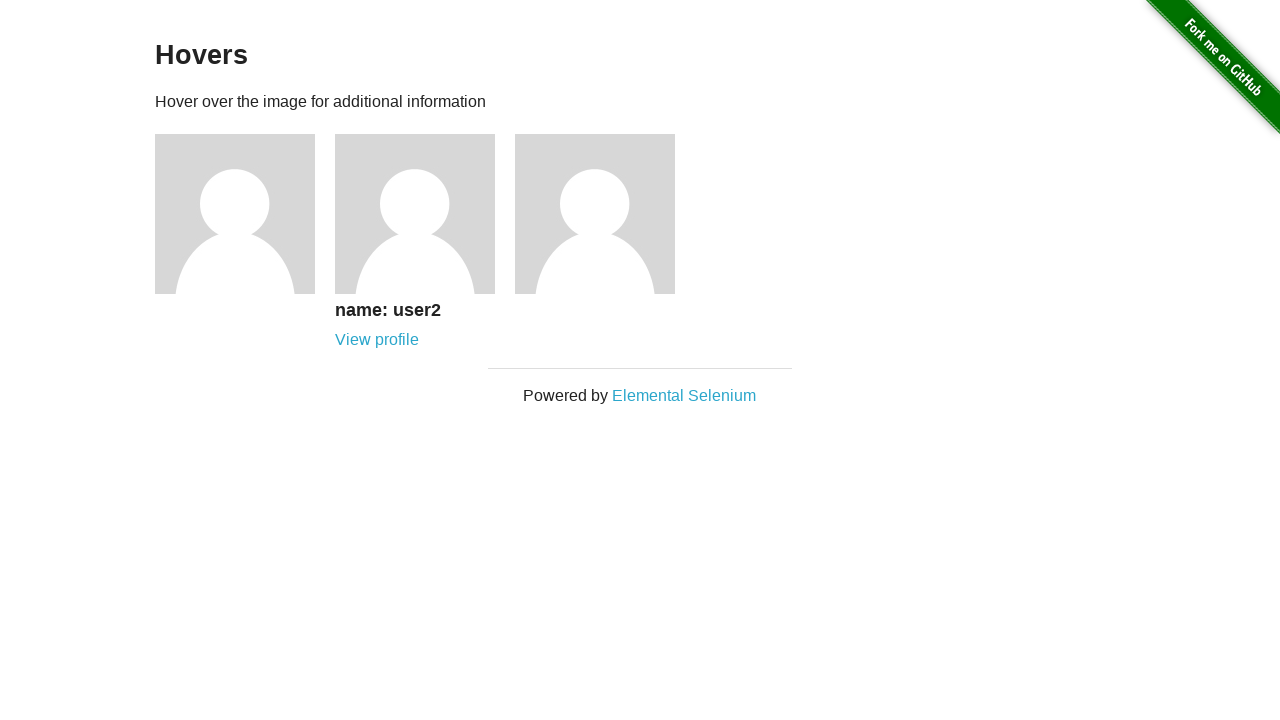

Clicked profile link for user2 at (377, 340) on #content > div > div >> nth=1 >> a
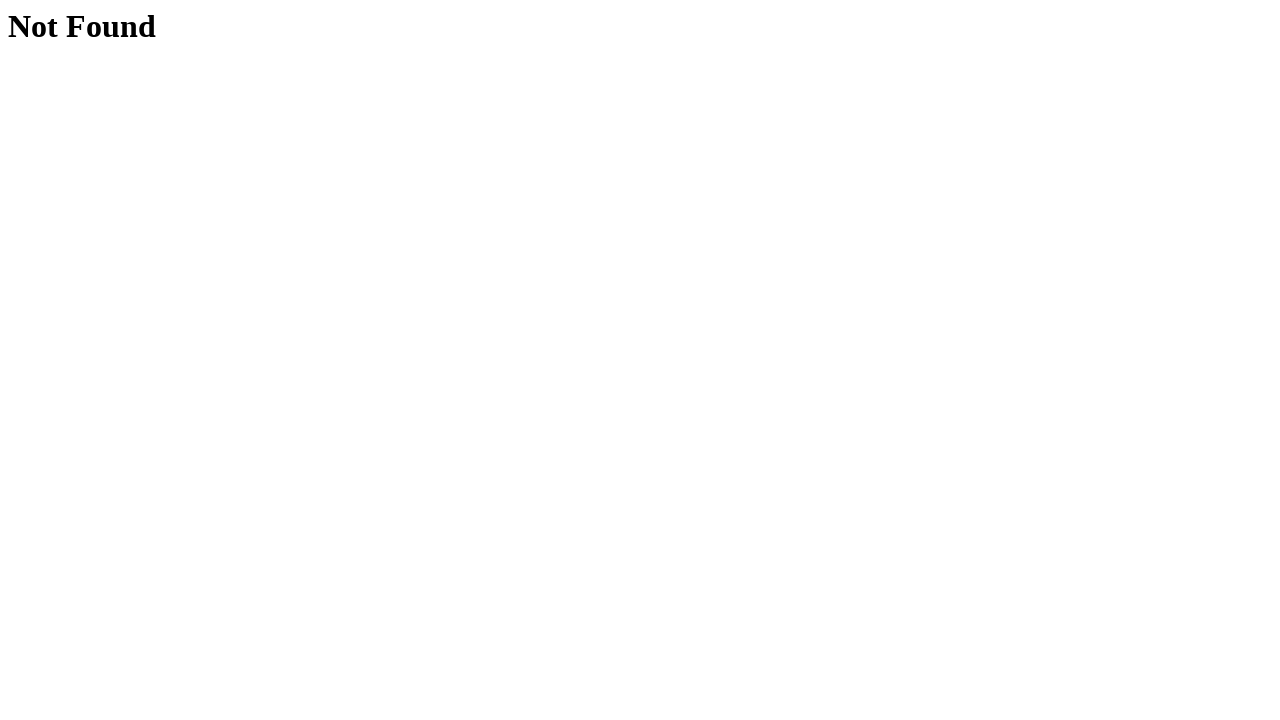

Profile page loaded successfully (no 404 error)
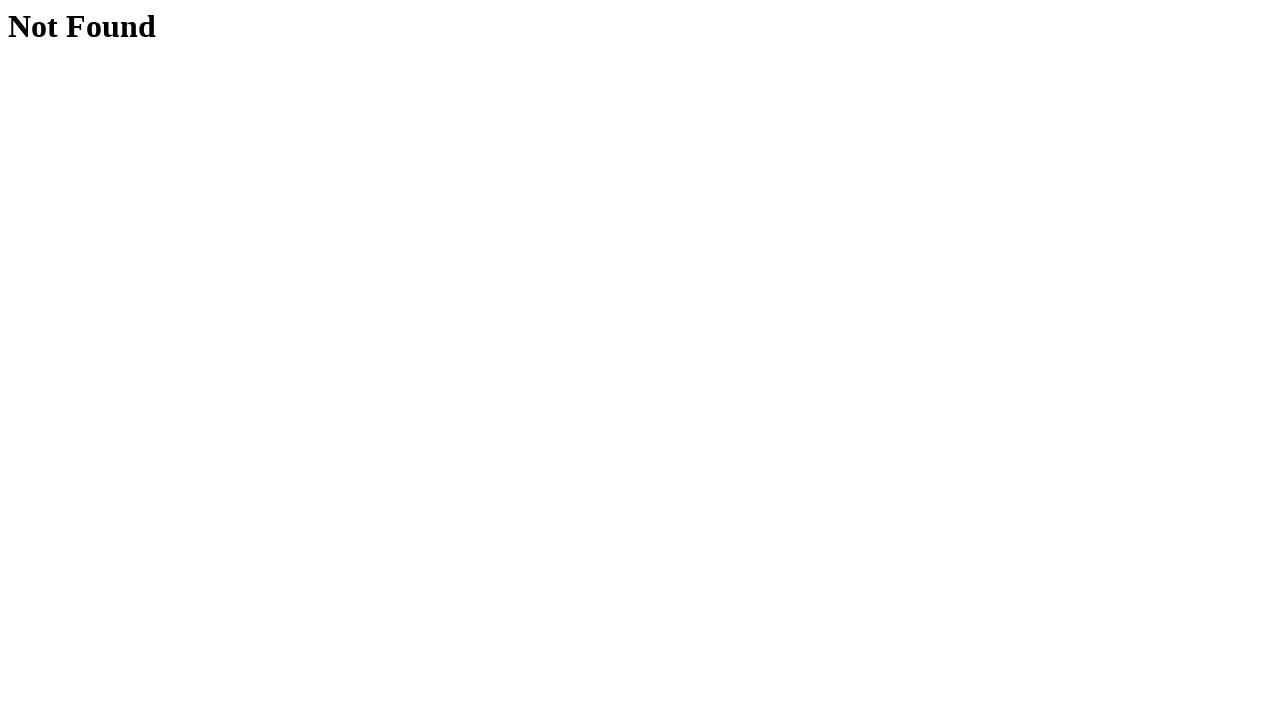

Navigated back to hovers page
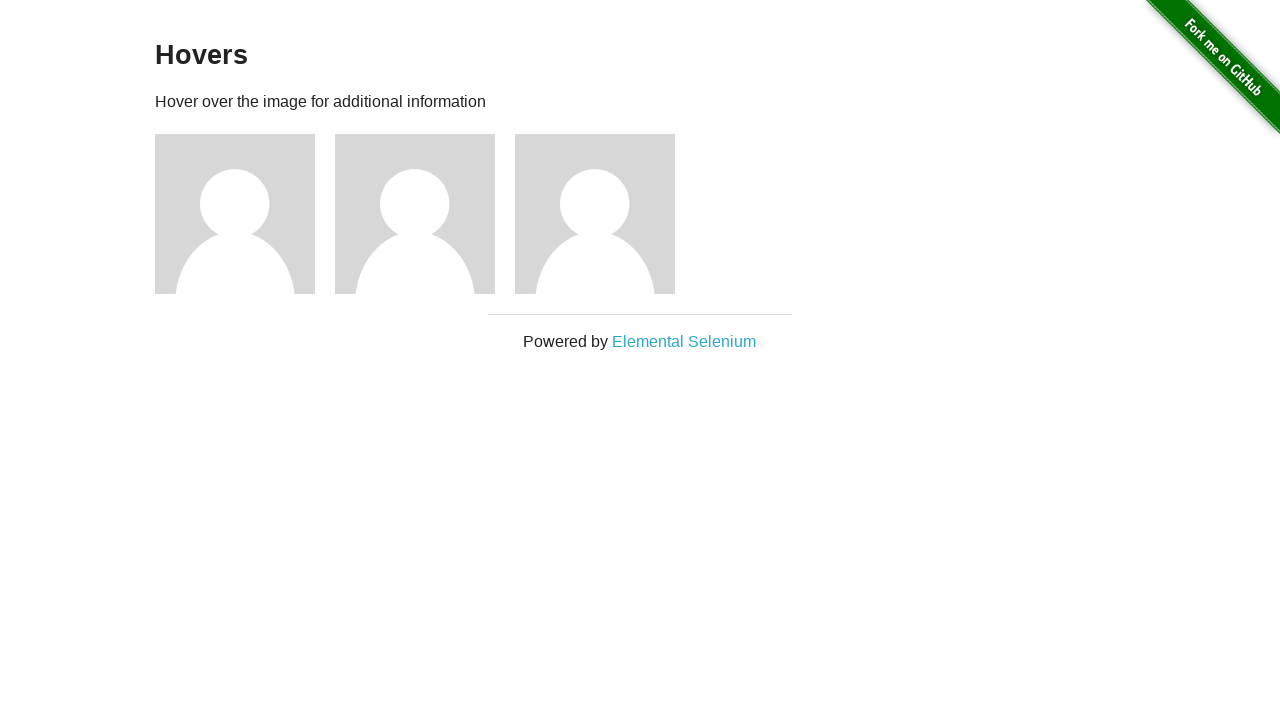

Hovers page reloaded and ready for next user
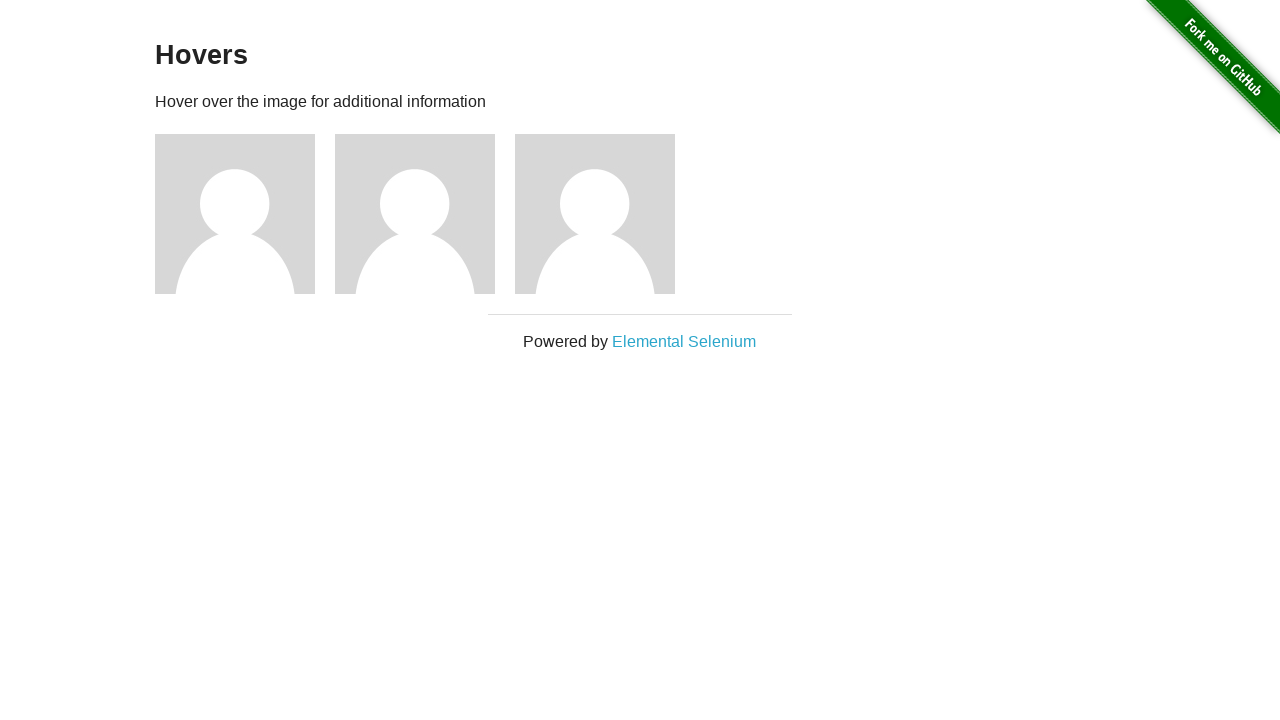

Hovered over user element 3 to reveal username at (605, 214) on #content > div > div >> nth=2
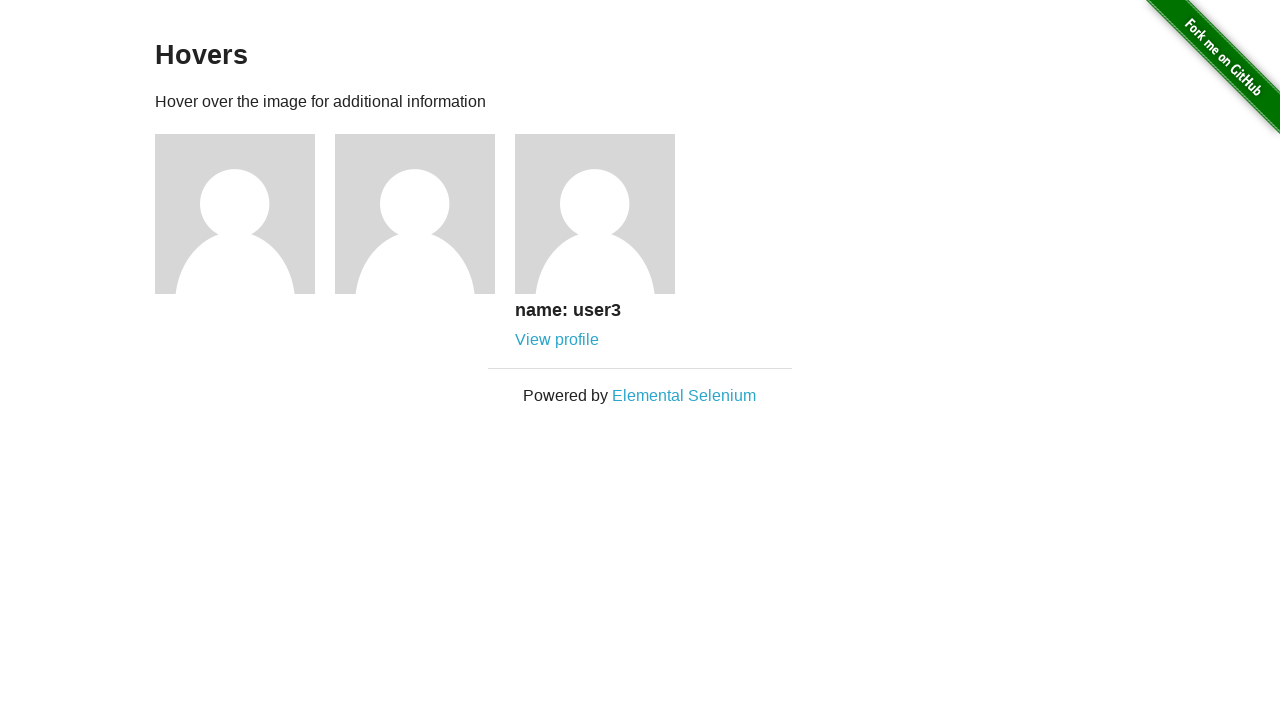

Retrieved username text: name: user3
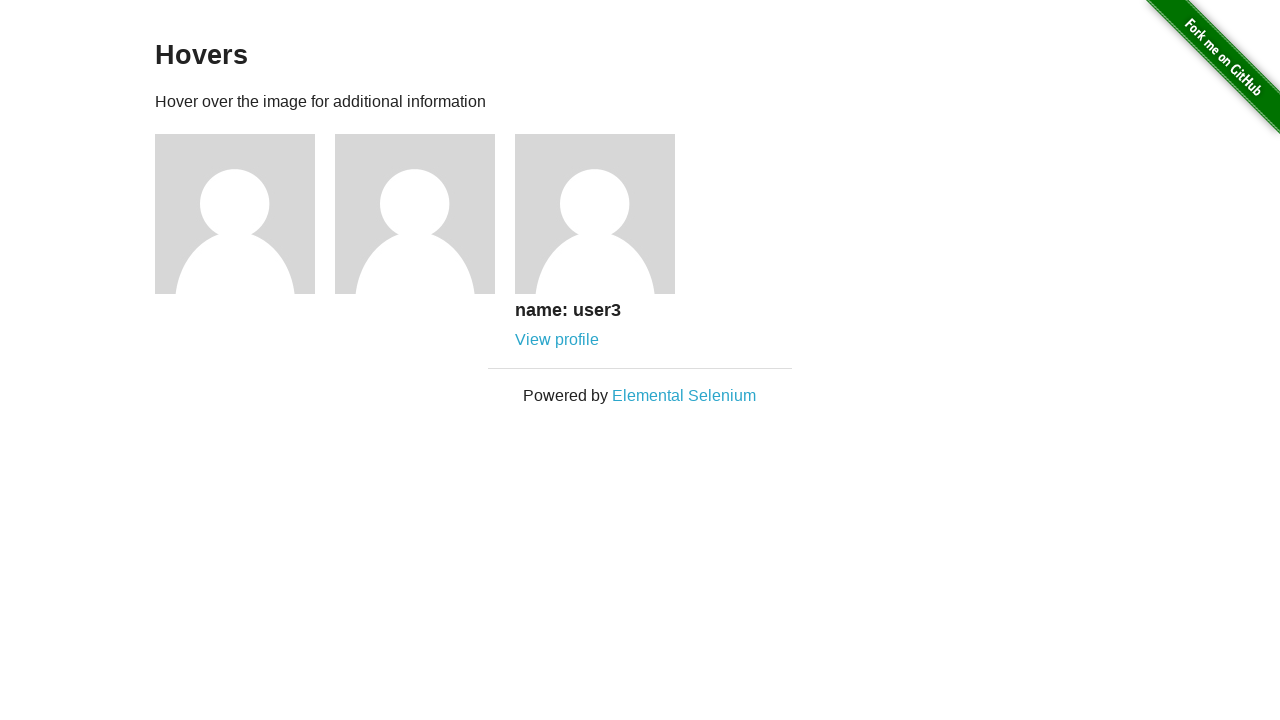

Clicked profile link for user3 at (557, 340) on #content > div > div >> nth=2 >> a
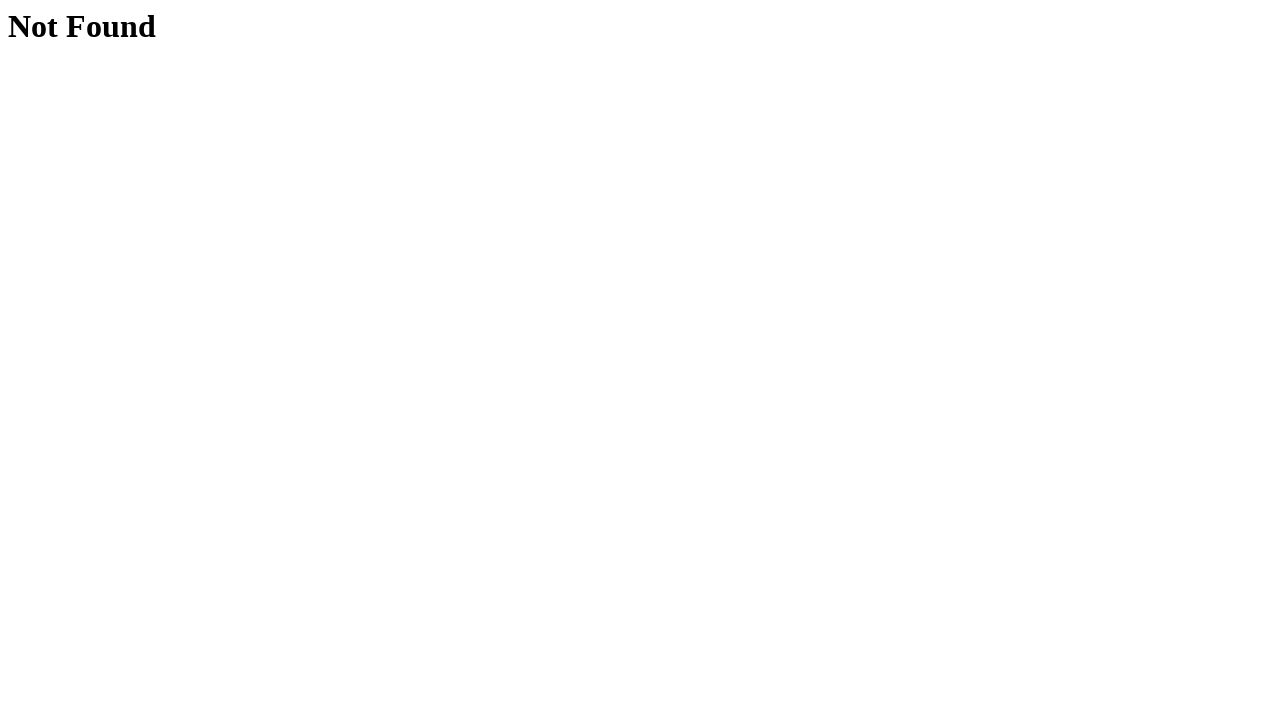

Profile page loaded successfully (no 404 error)
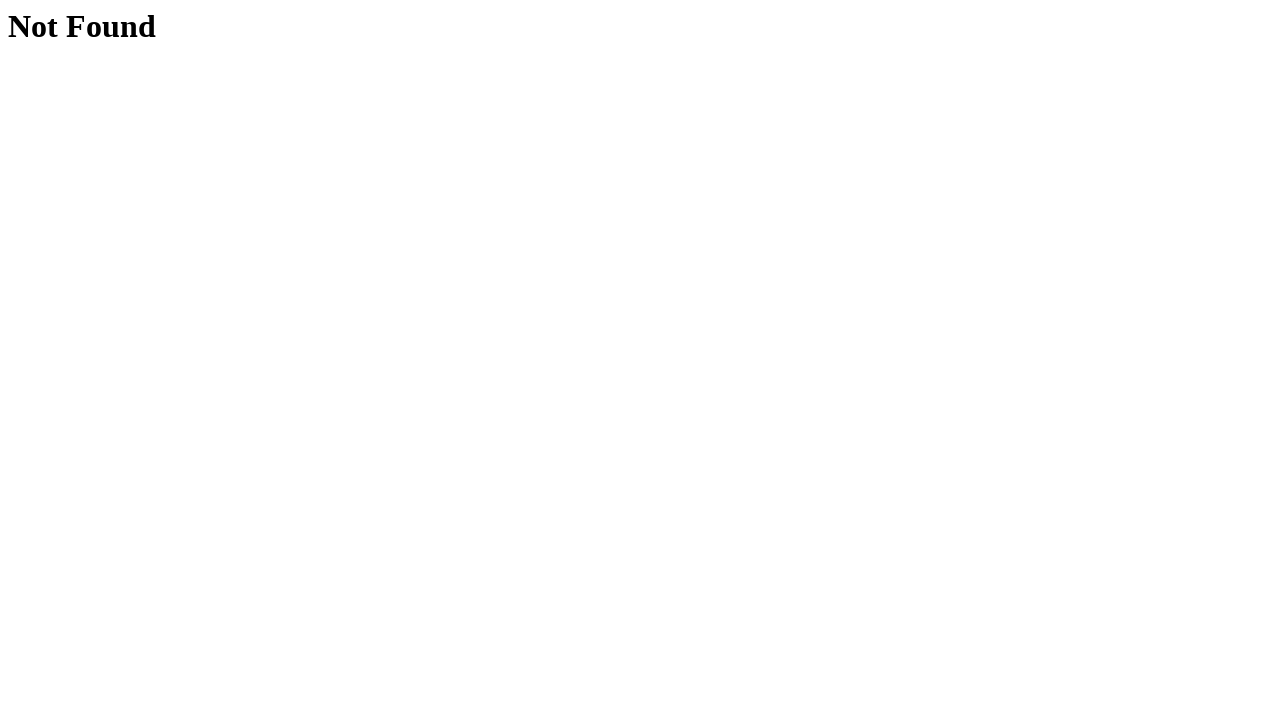

Navigated back to hovers page
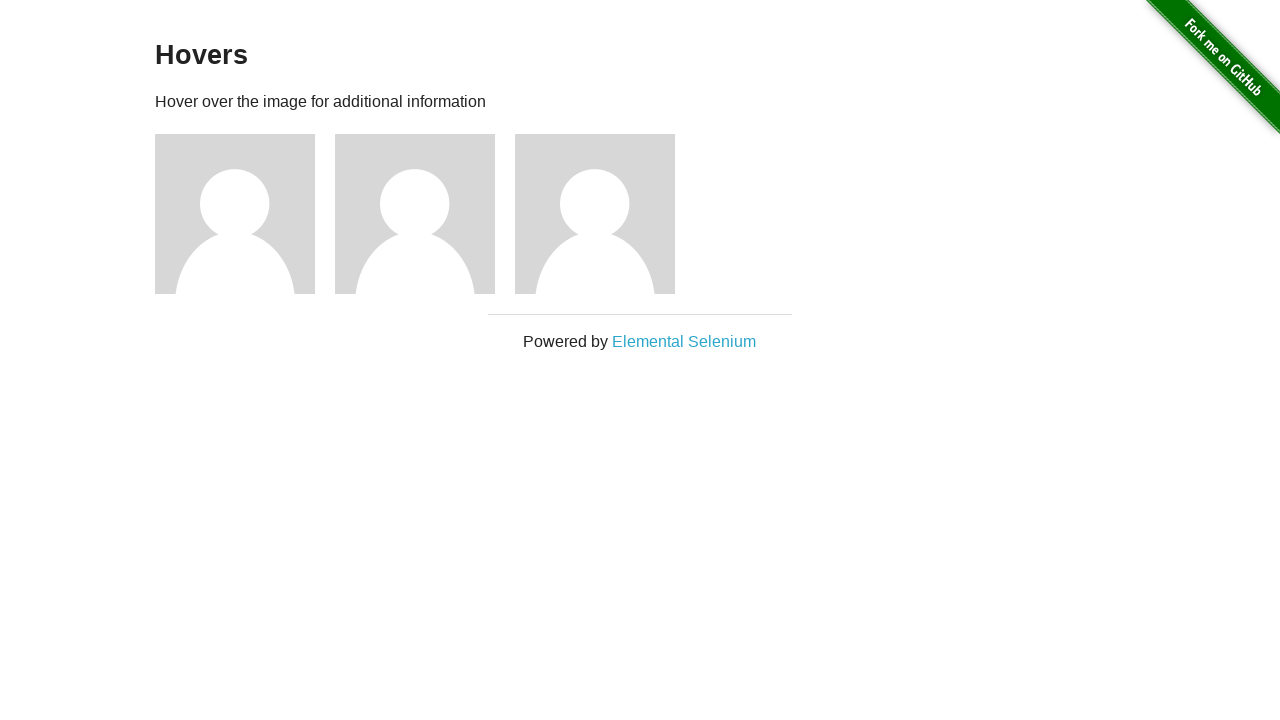

Hovers page reloaded and ready for next user
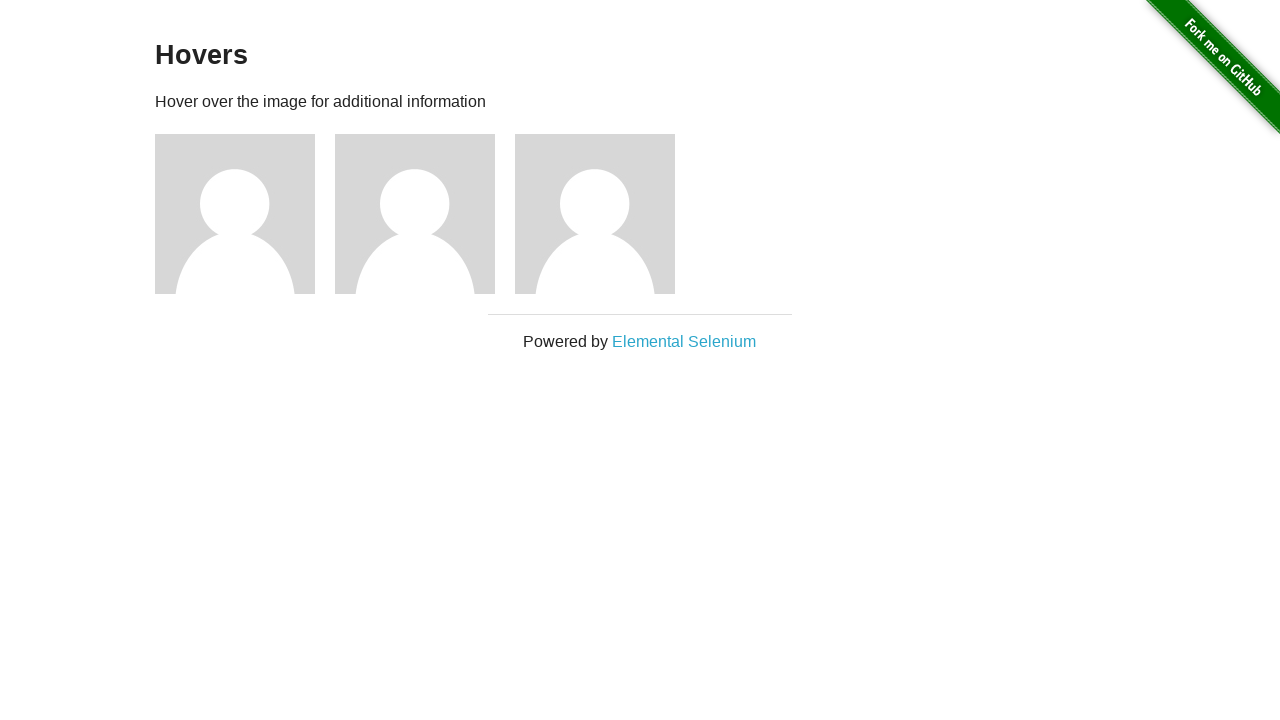

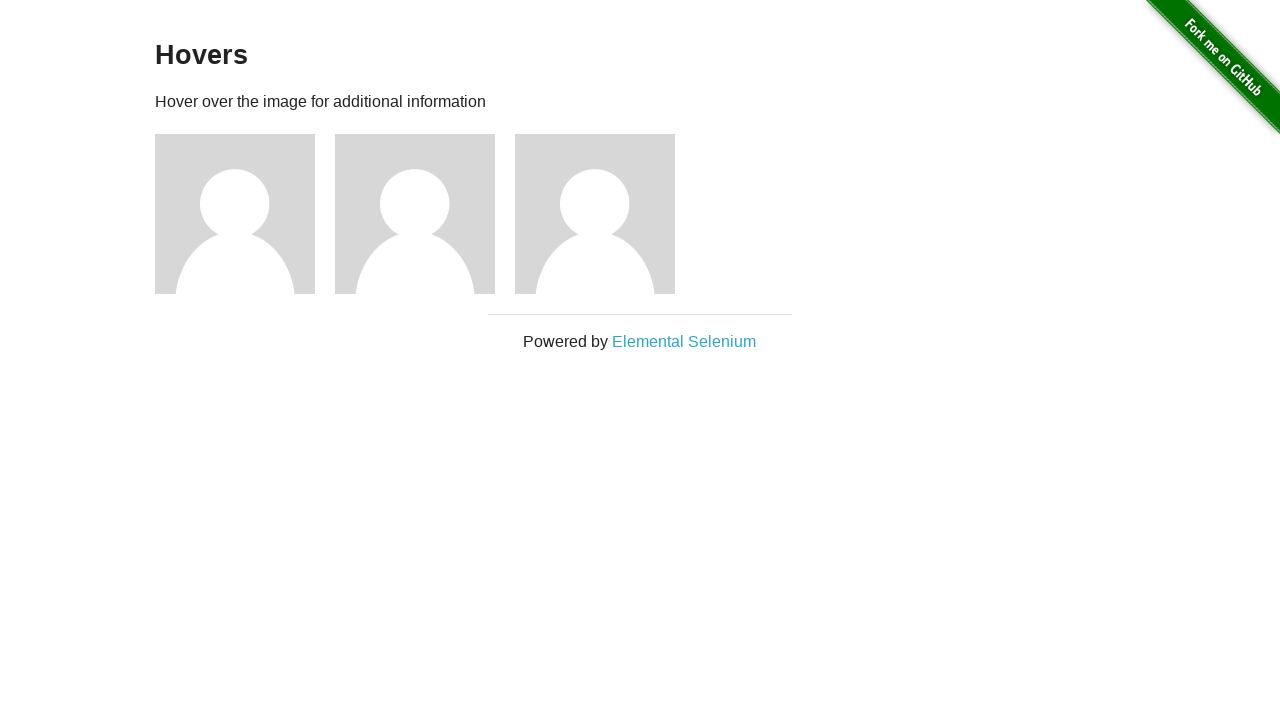